Tests AJAX functionality by clicking a button and waiting for dynamic content to load via AJAX request

Starting URL: http://uitestingplayground.com/ajax

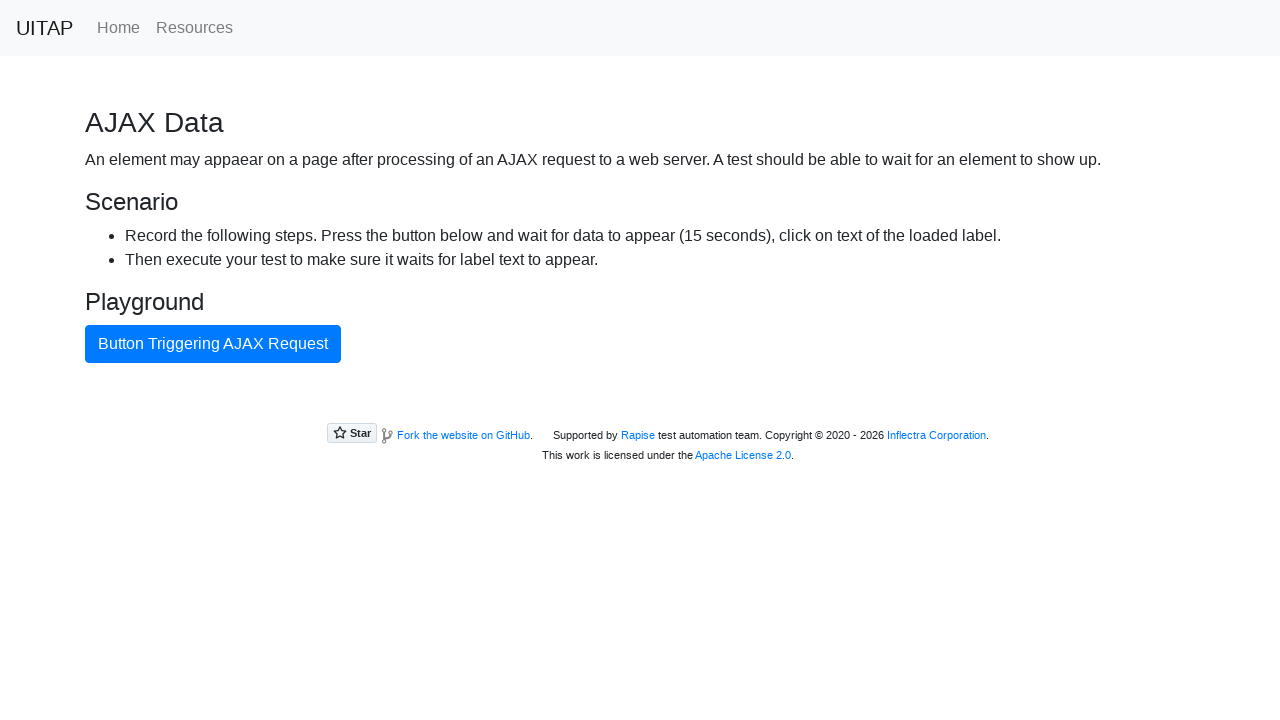

Waited for AJAX button to become visible
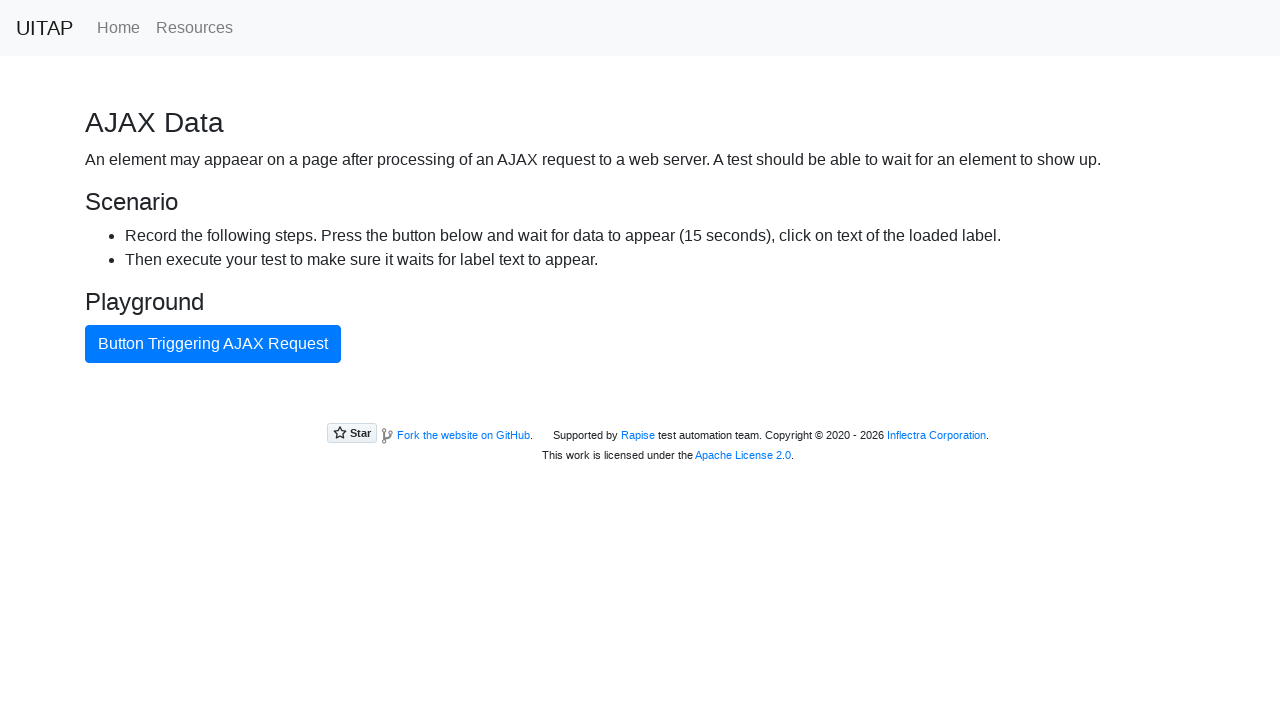

Clicked the AJAX button to trigger dynamic content loading at (213, 344) on #ajaxButton
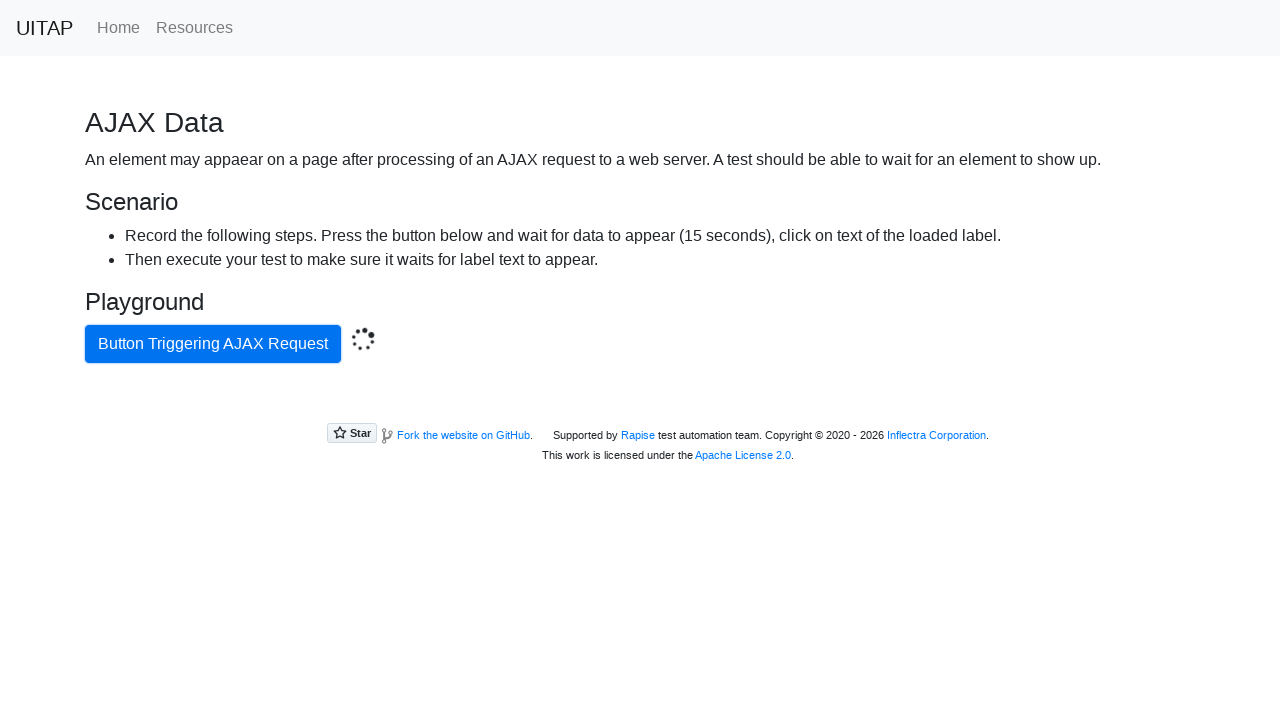

Waited for success message to appear after AJAX request completed
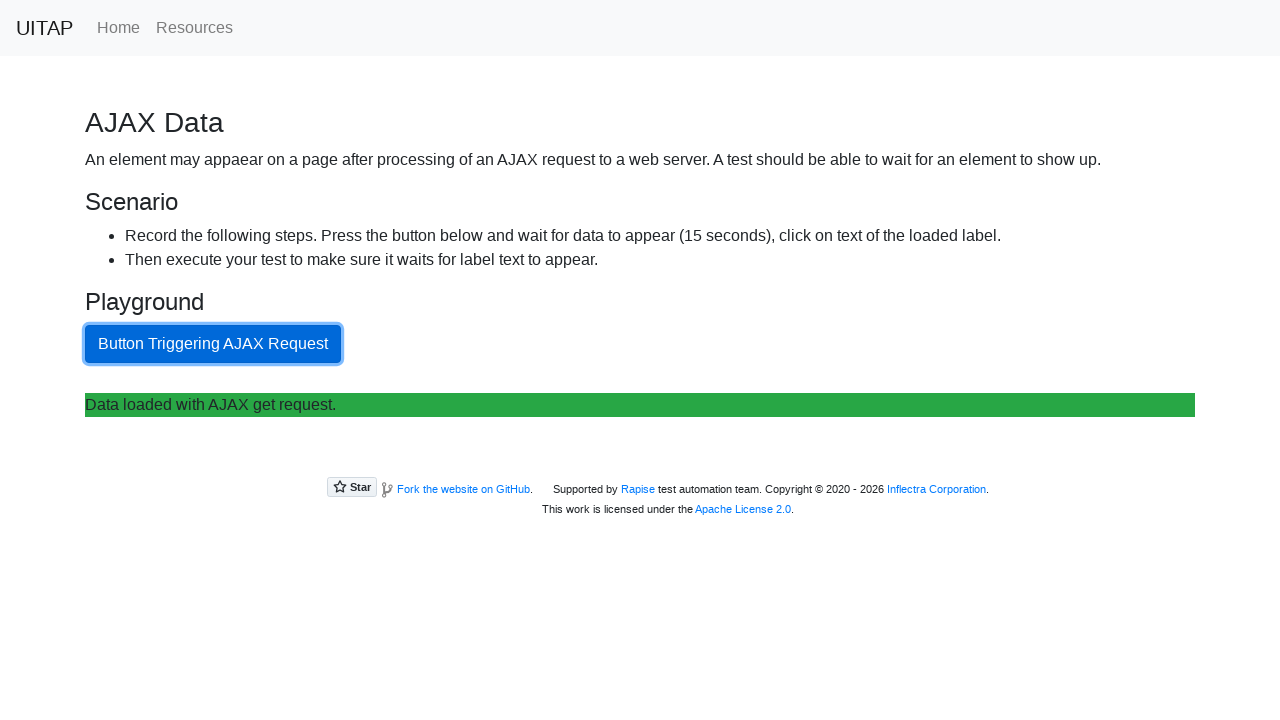

Located the success element
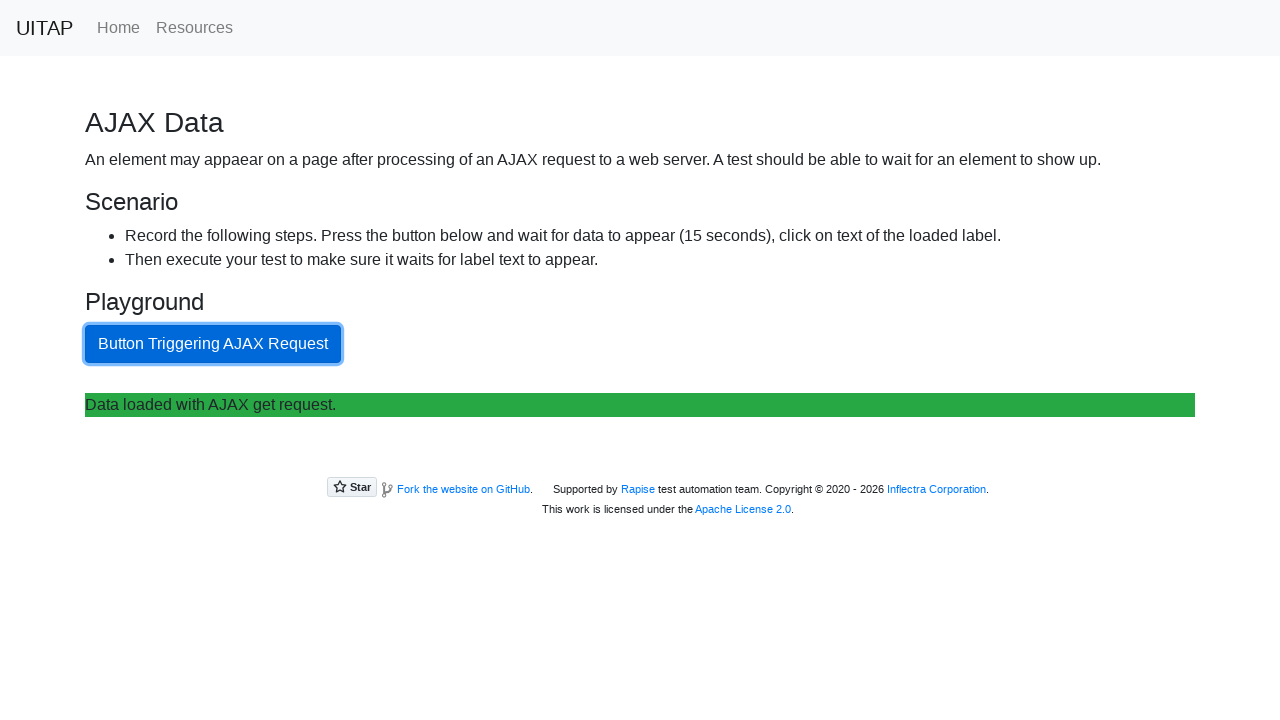

Data loaded via AJAX request: Data loaded with AJAX get request.
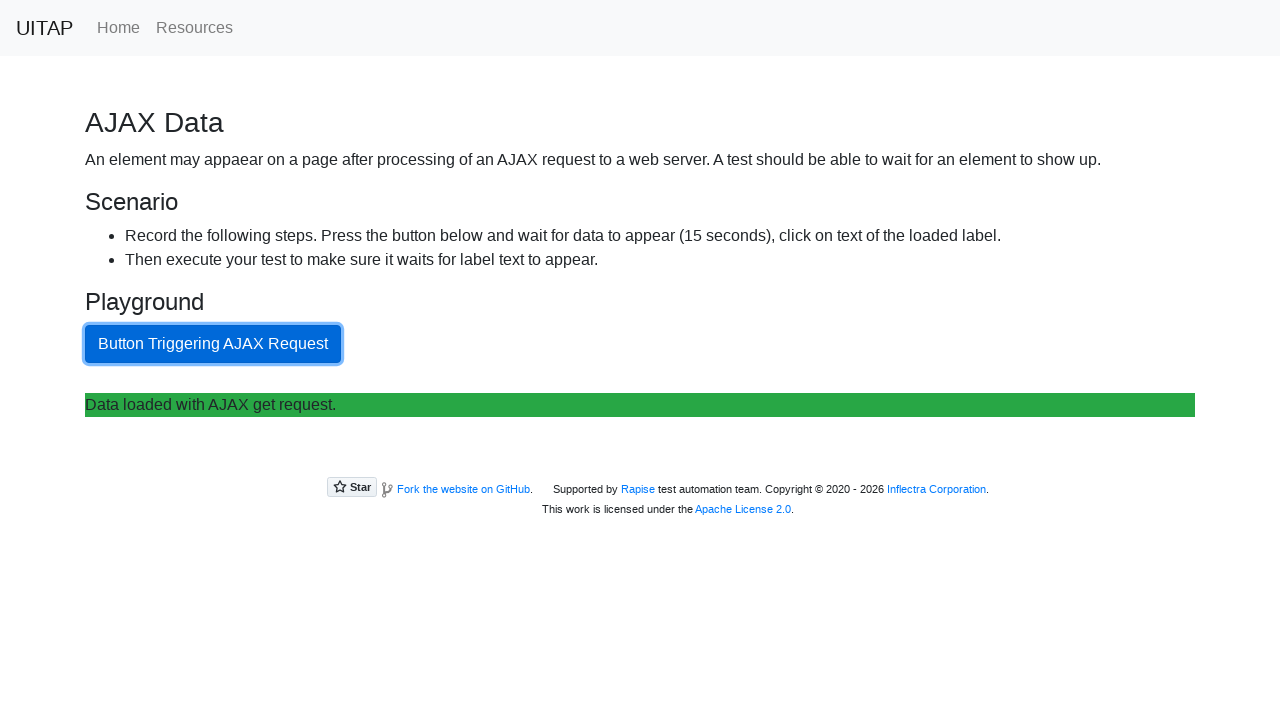

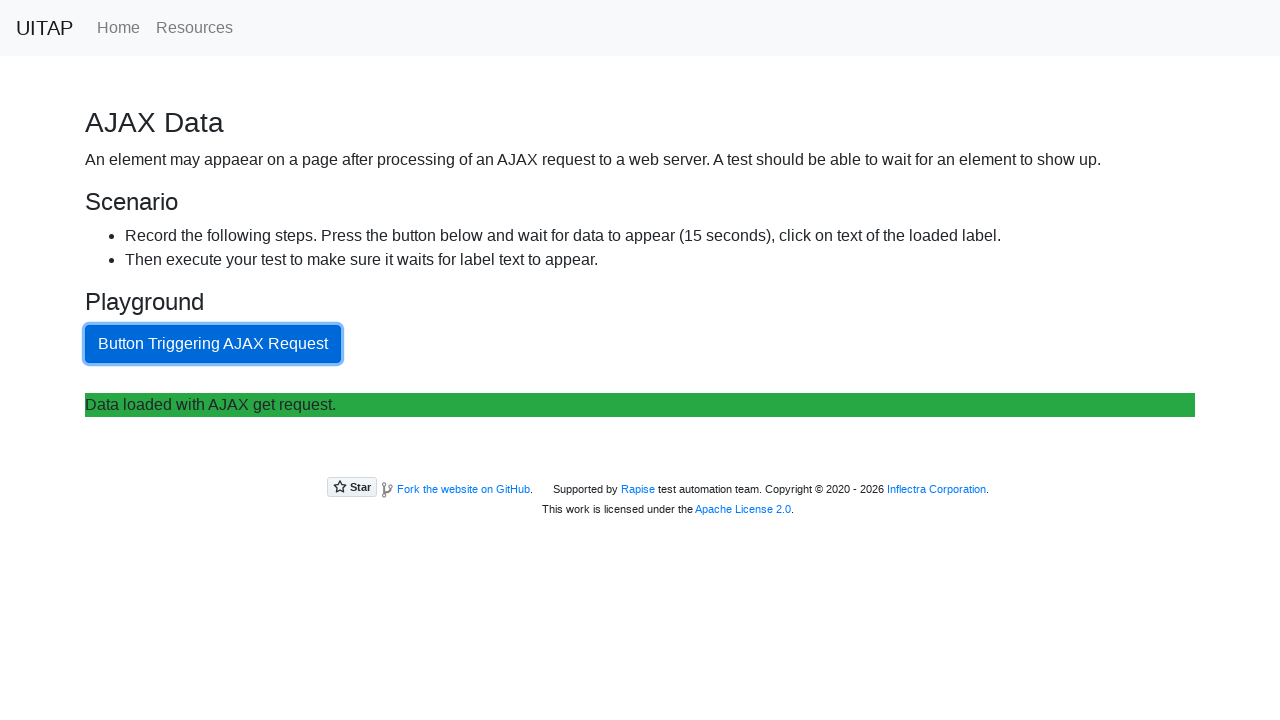